Clicks on an author icon in the article list and verifies navigation to the author's page

Starting URL: https://fintan.jp

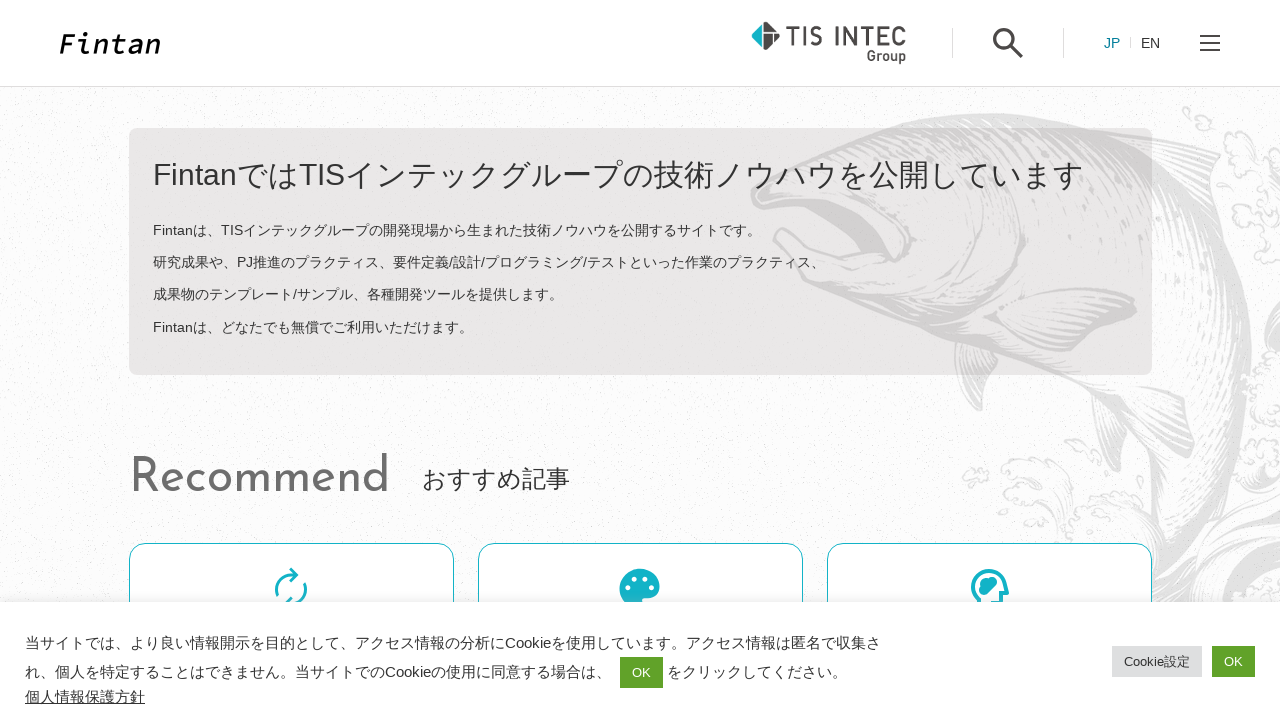

Retrieved destination URL from author icon link
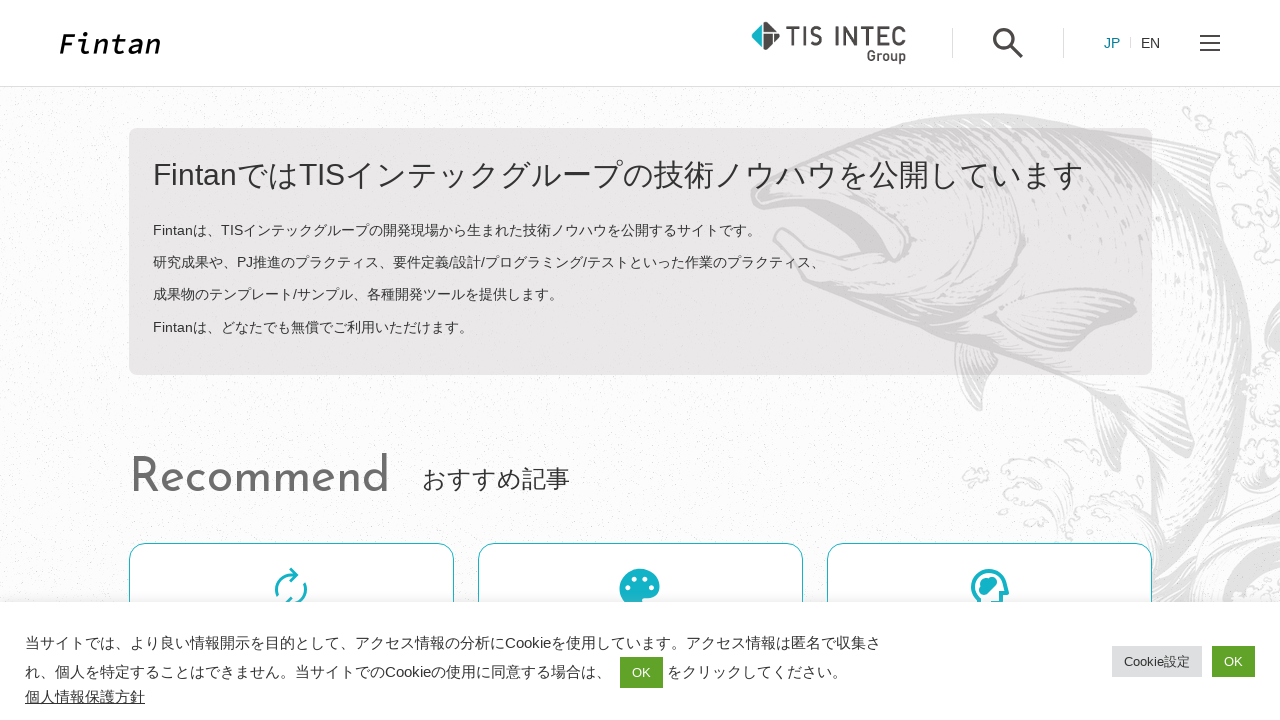

Clicked on author icon in article list at (230, 361) on li.o-card > .o-card__content > .o-card__user > .image >> nth=0
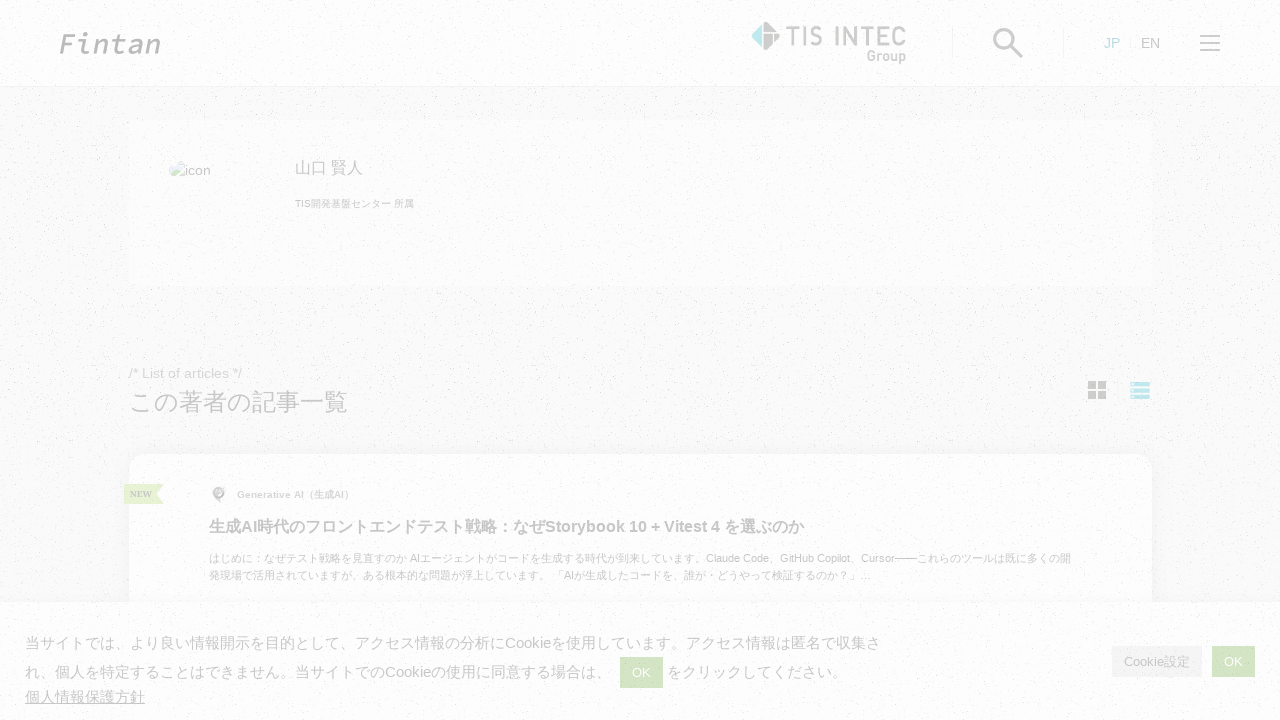

Verified navigation to author page at https://fintan.jp/author/%e5%b1%b1%e5%8f%a3-%e8%b3%a2%e4%ba%ba/
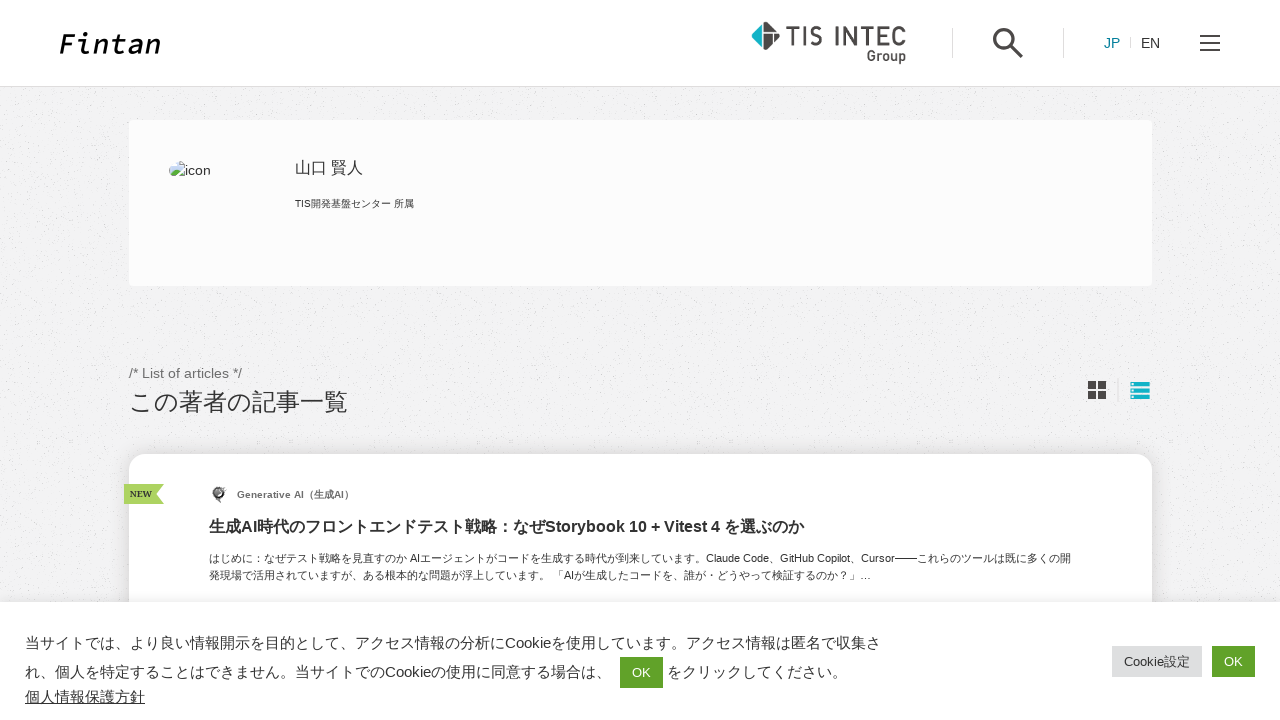

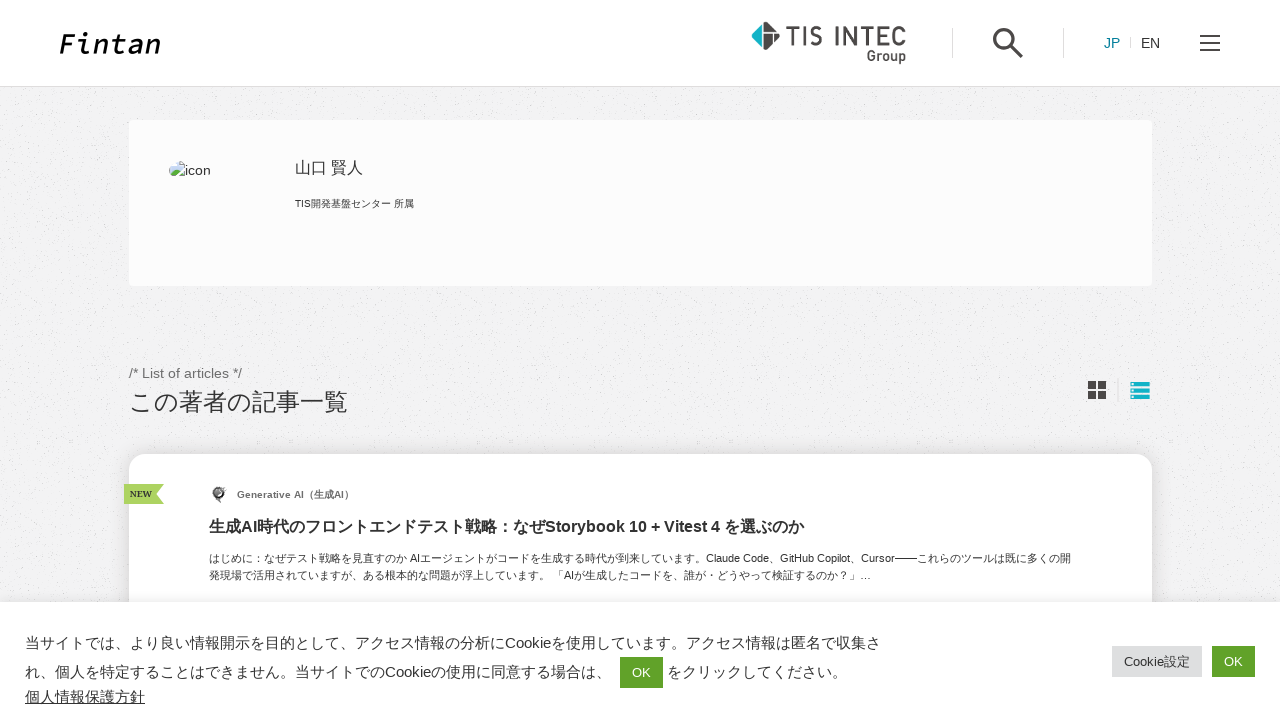